Tests confirm dialog by accepting and dismissing it, verifying the result text changes accordingly

Starting URL: https://demoqa.com/alerts

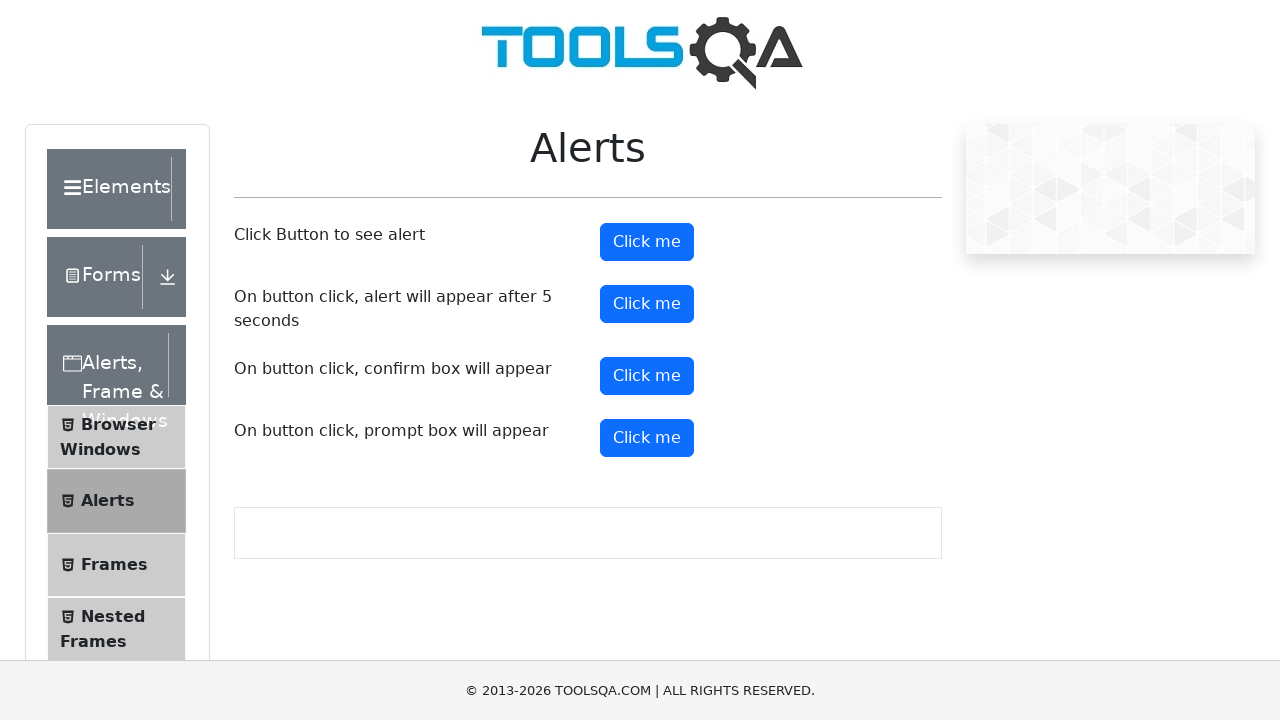

Set up dialog handler to accept the confirm dialog
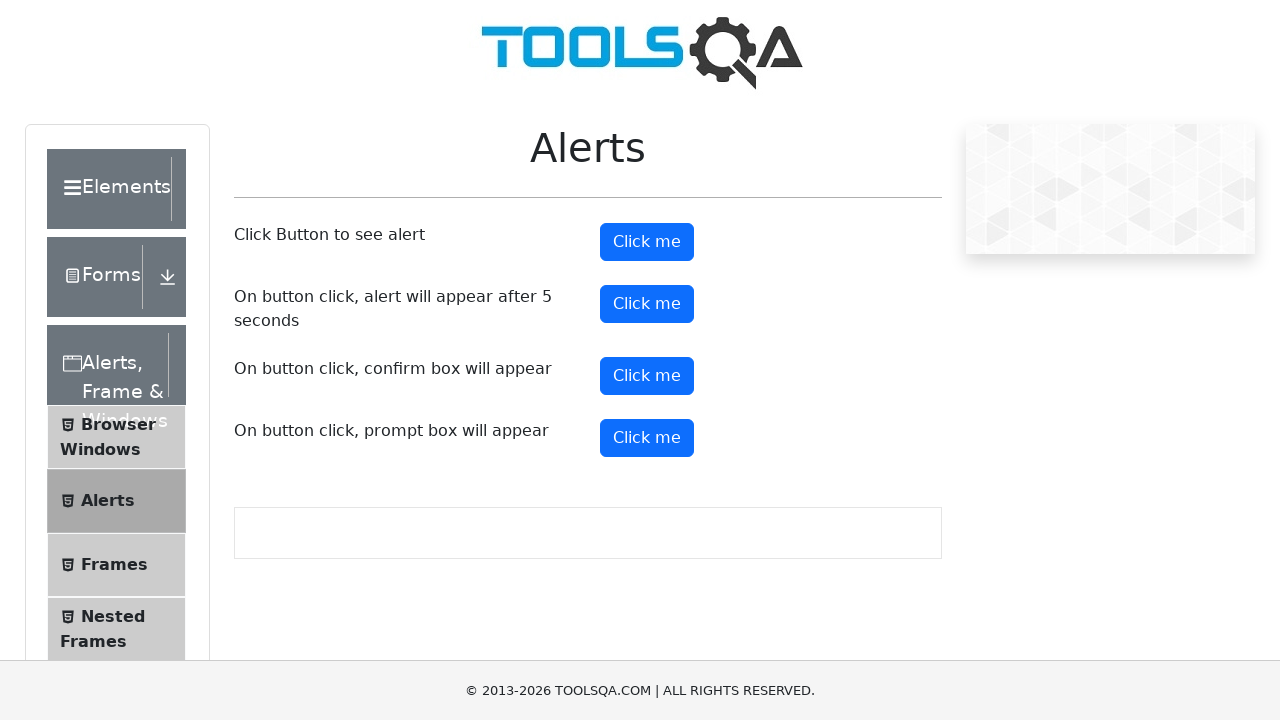

Clicked confirm button to trigger the dialog at (647, 376) on #confirmButton
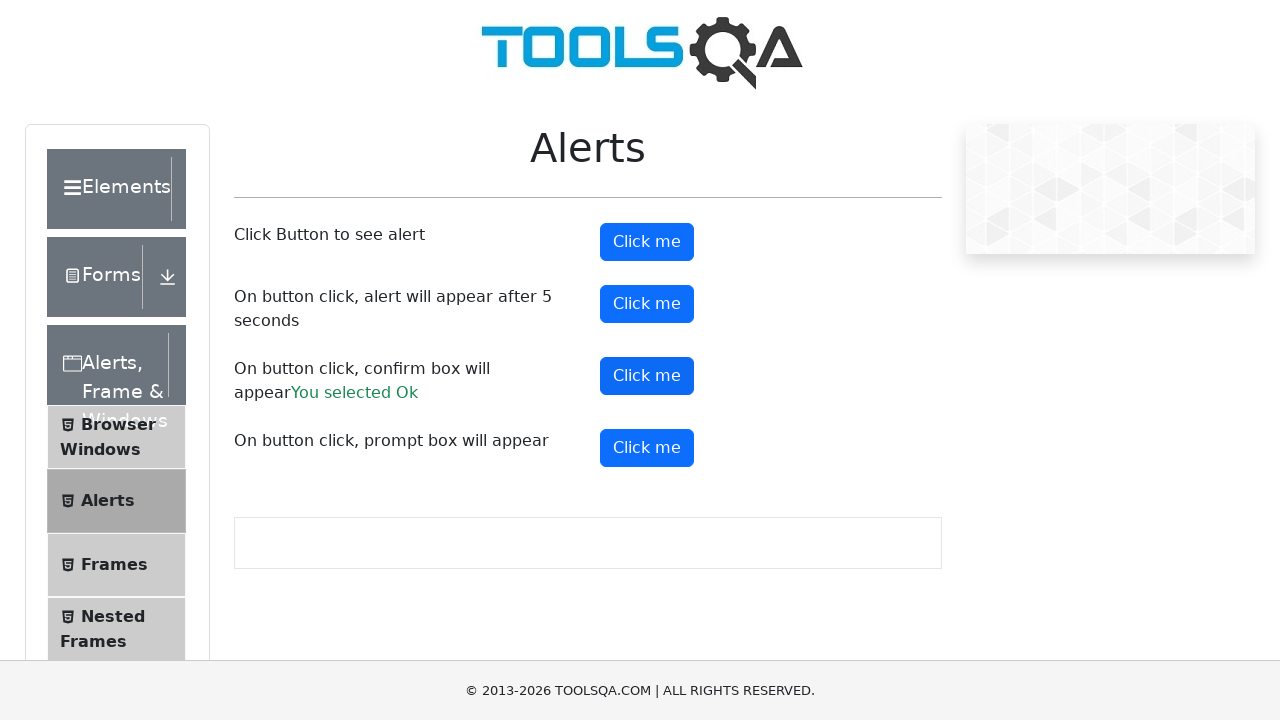

Confirm dialog accepted and result text appeared
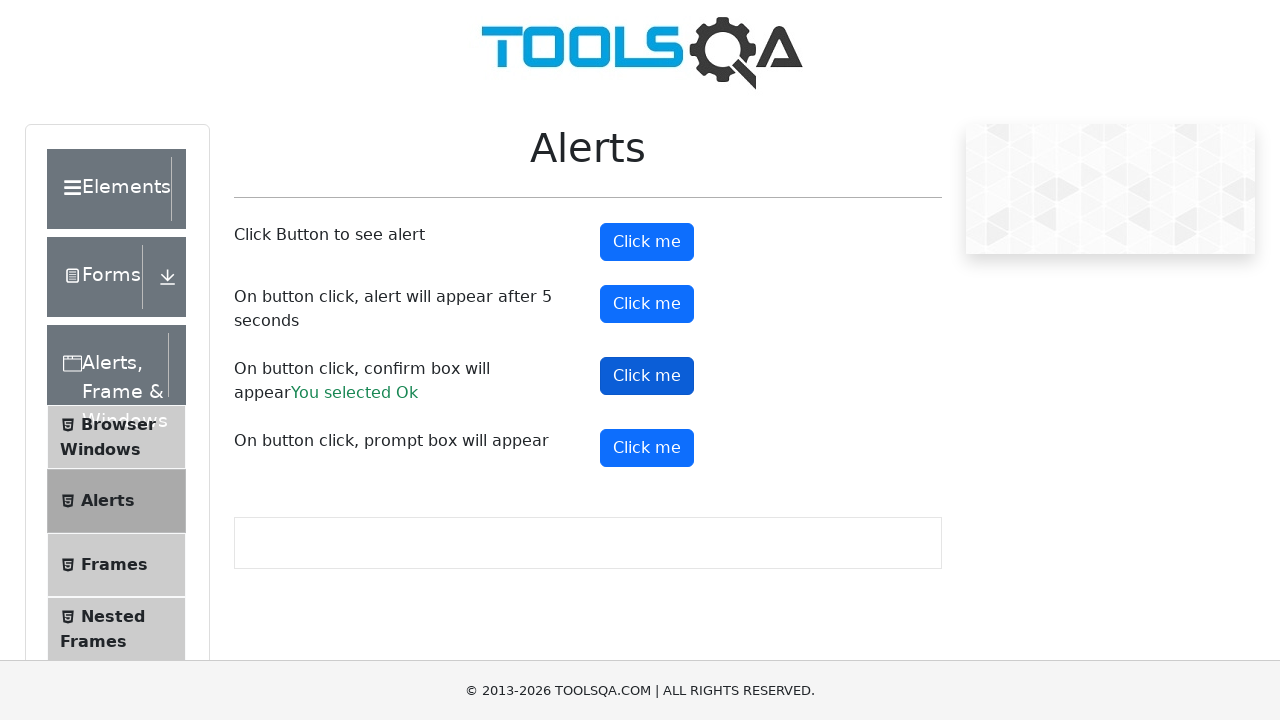

Set up dialog handler to dismiss the confirm dialog
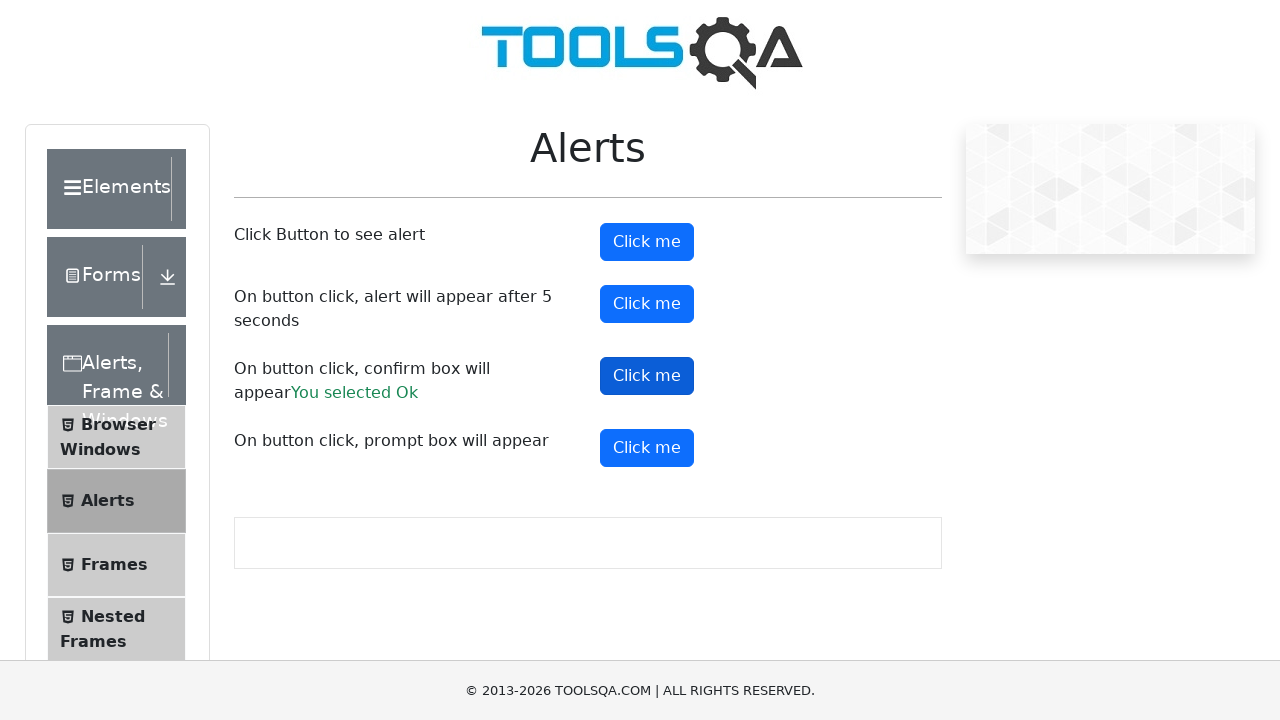

Clicked confirm button again to trigger the dialog at (647, 376) on #confirmButton
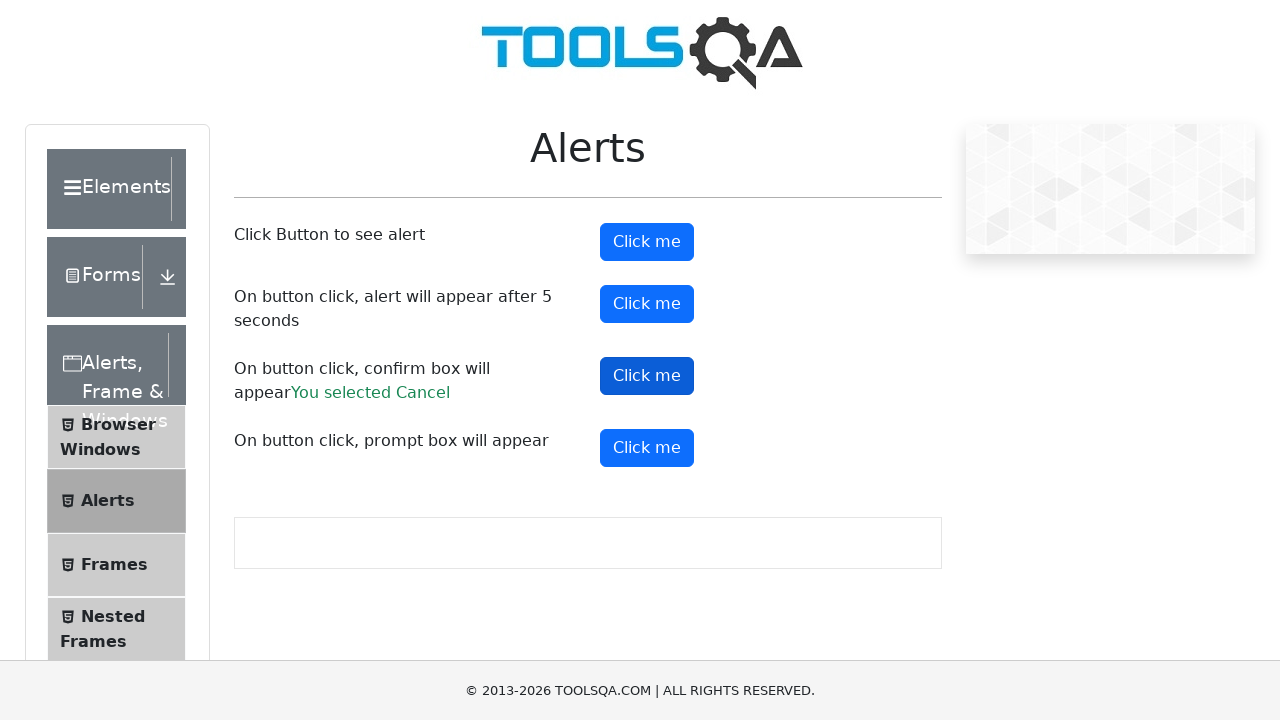

Confirm dialog dismissed and result text updated to show cancellation
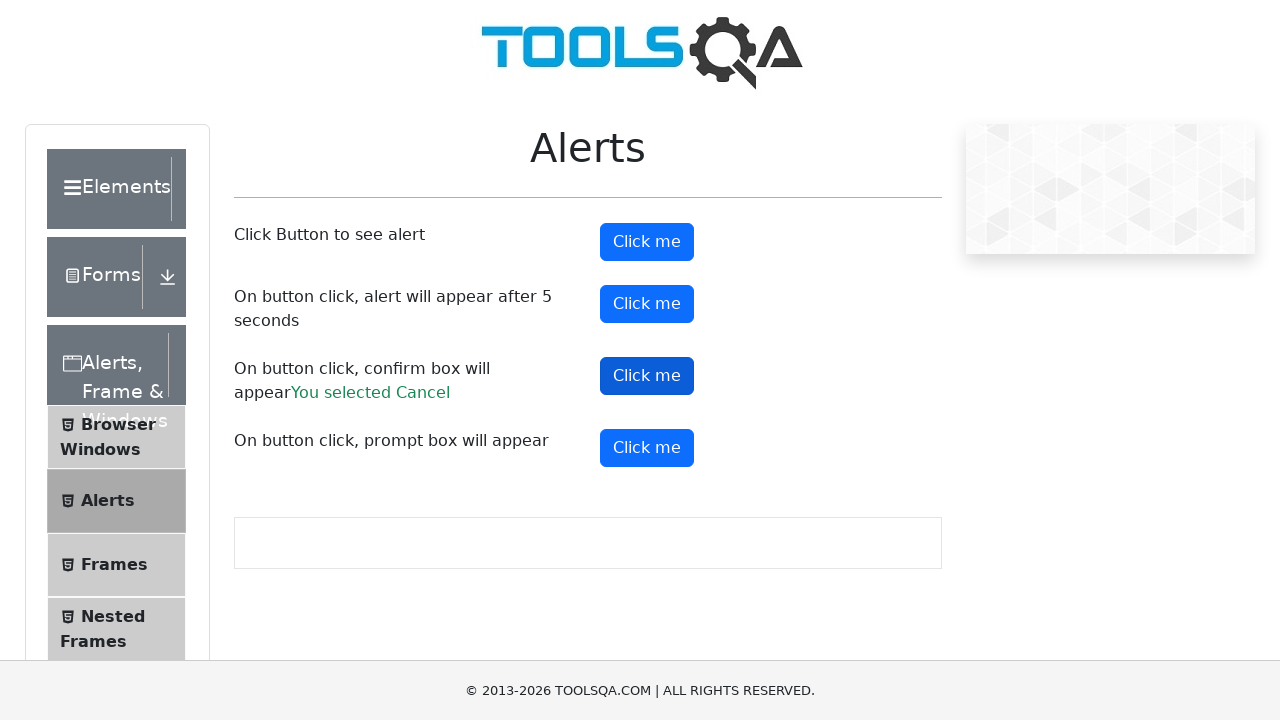

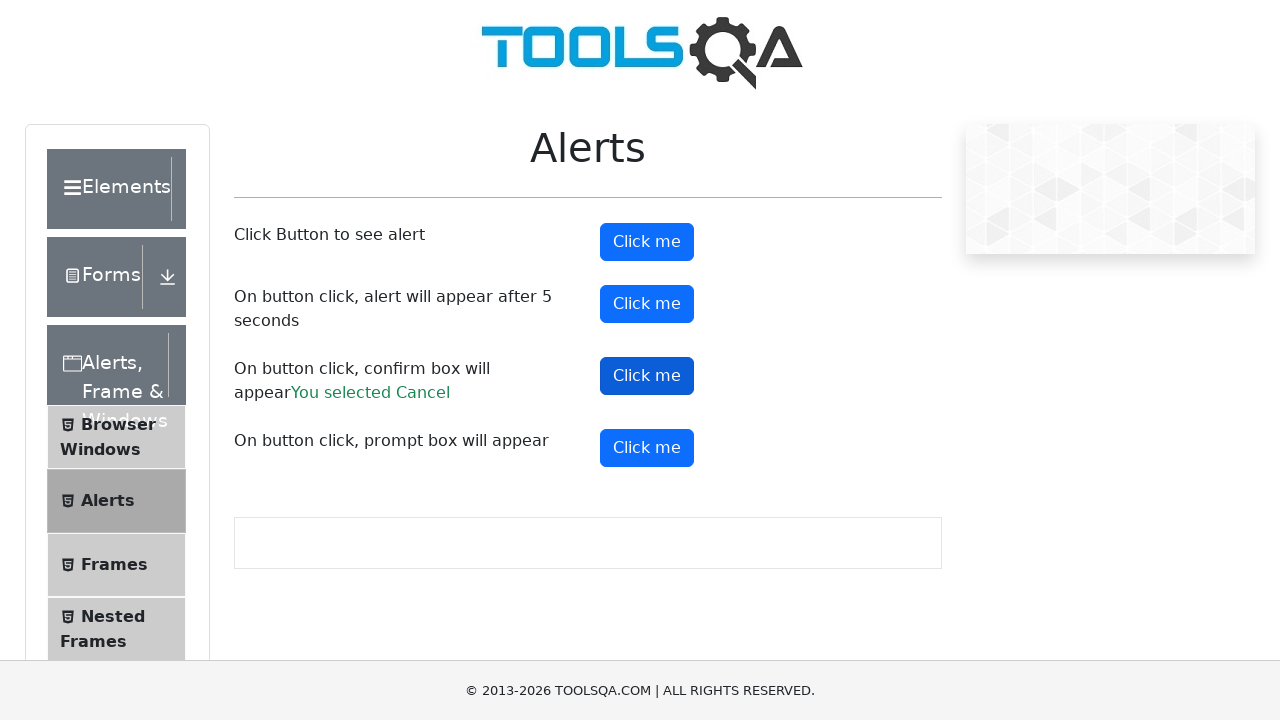